Navigates to a specific climbing route page on Mountain Project and verifies that route details like grade, type, and description are displayed

Starting URL: https://www.mountainproject.com/route/105924807/the-nose

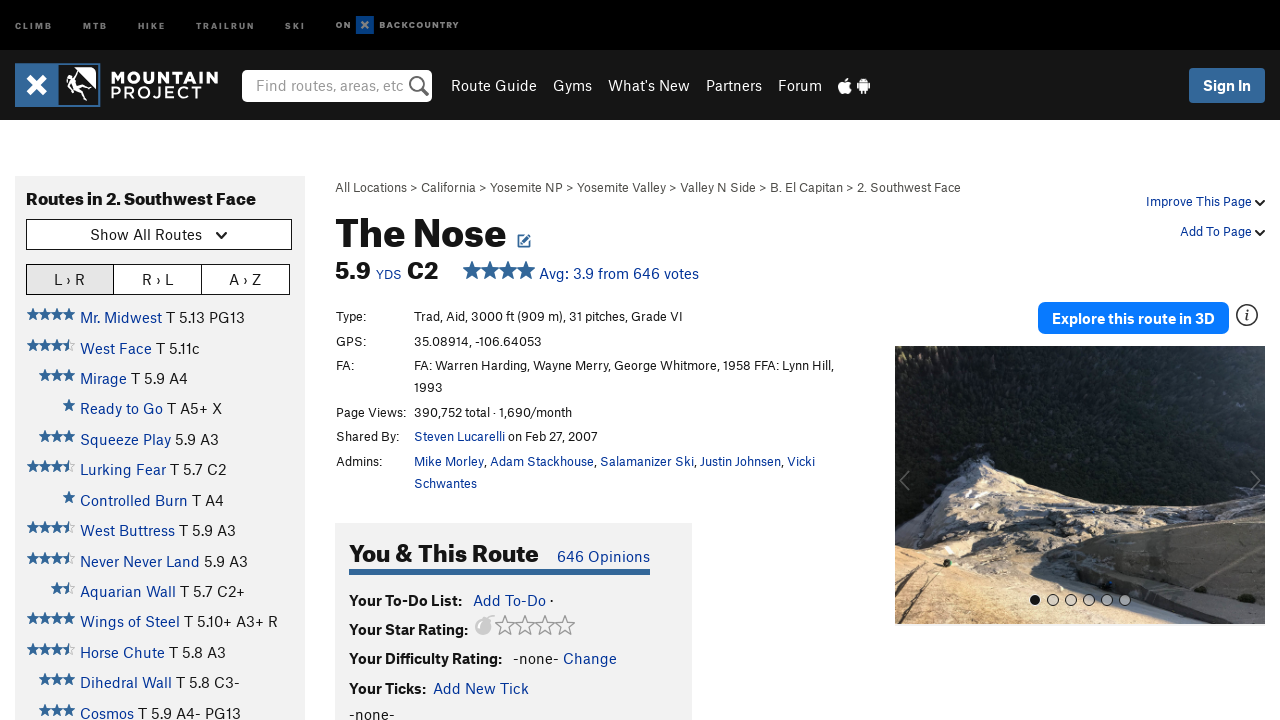

Waited for route page to load
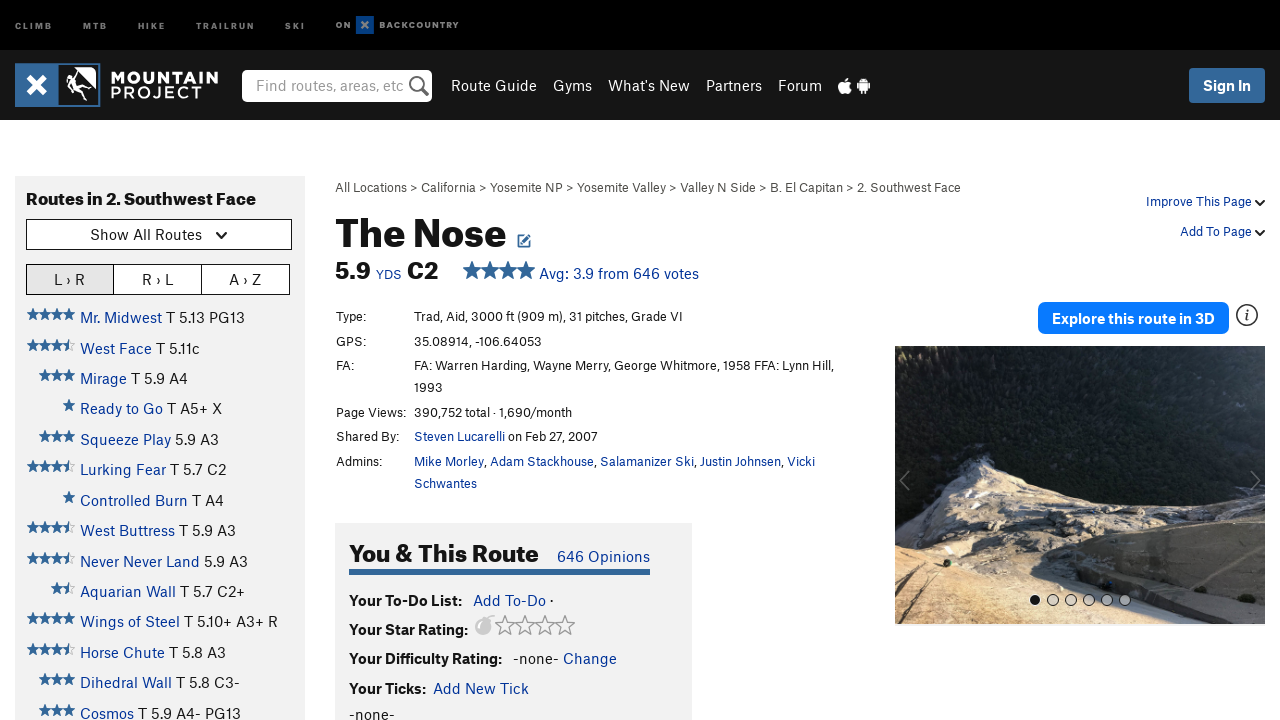

Located grade element
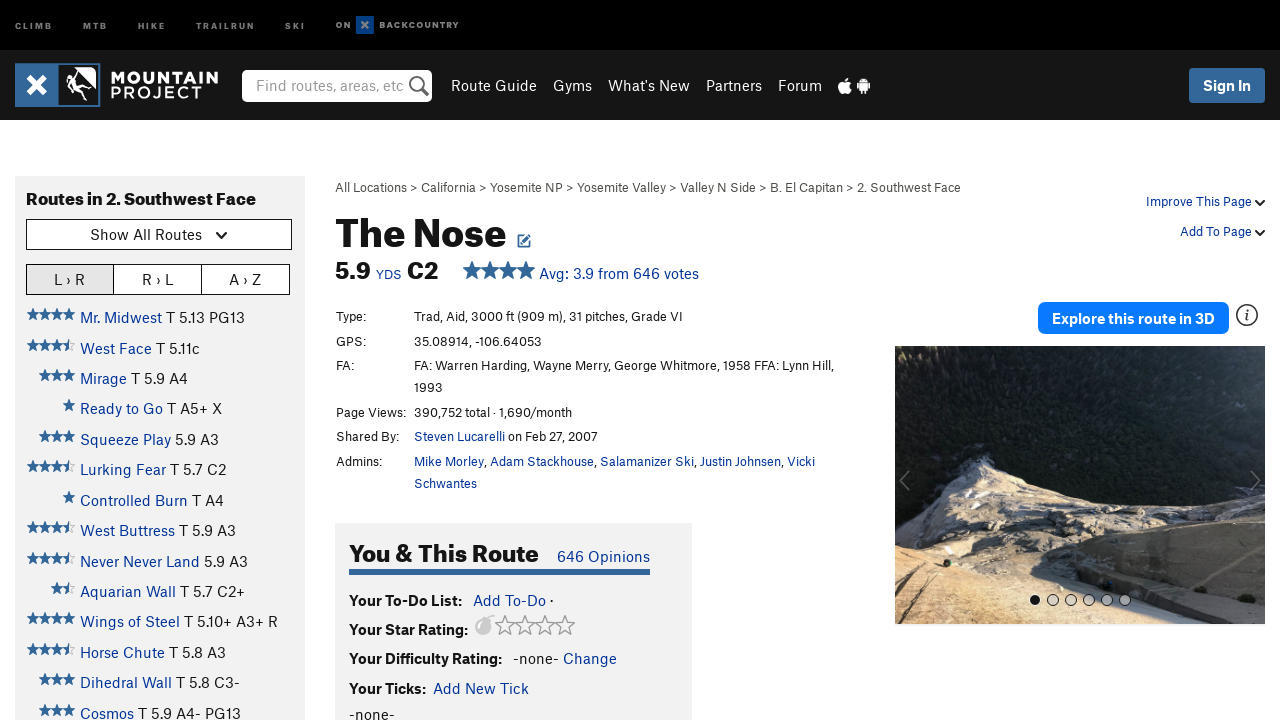

Verified grade element is visible
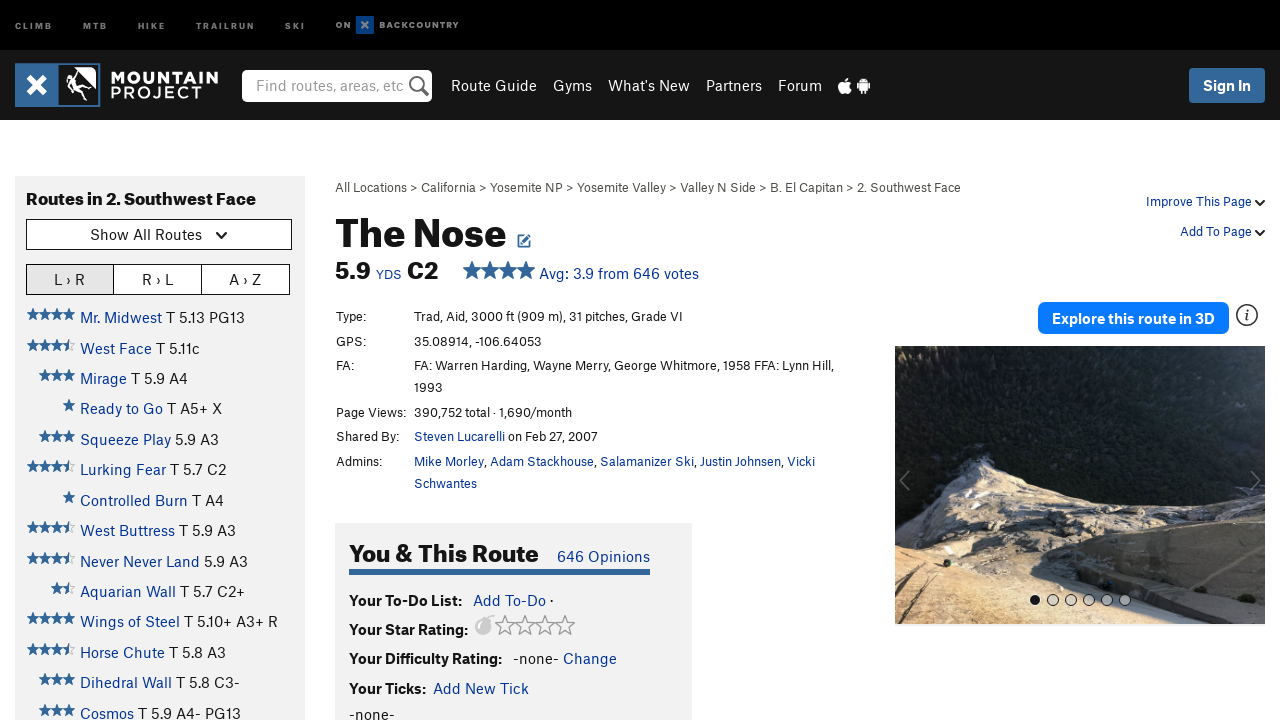

Located route type element
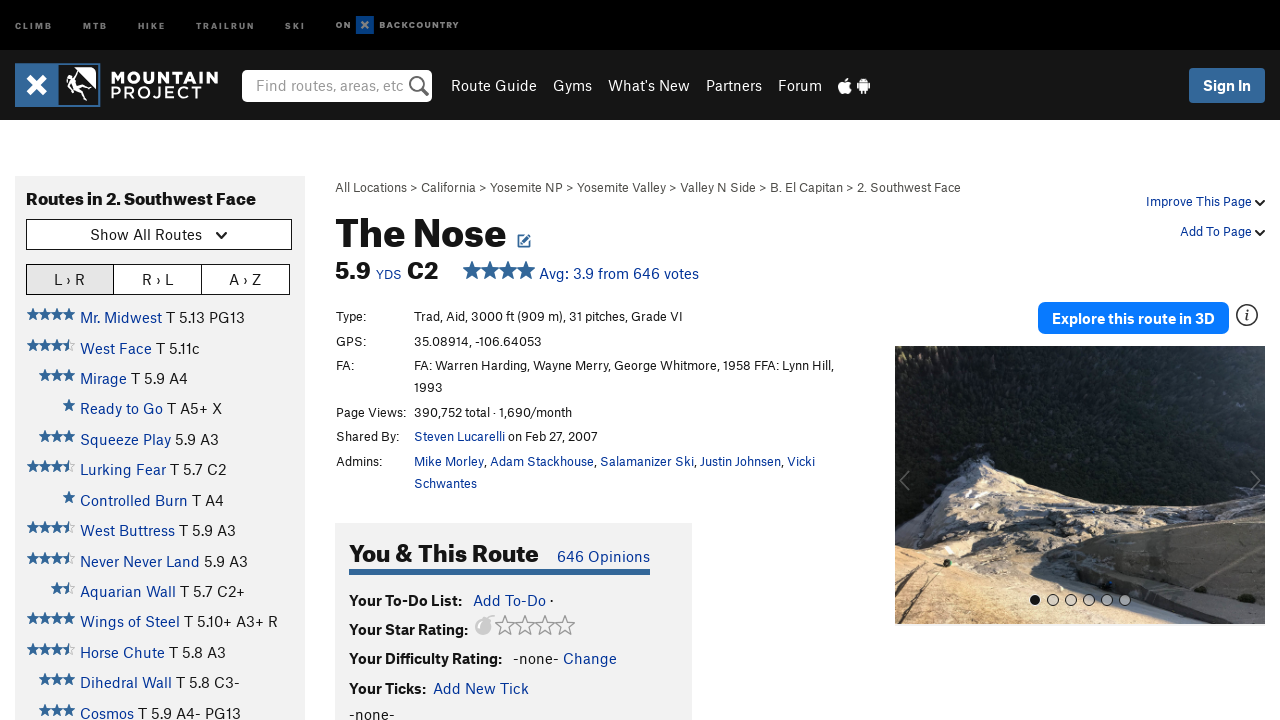

Verified route type element is visible
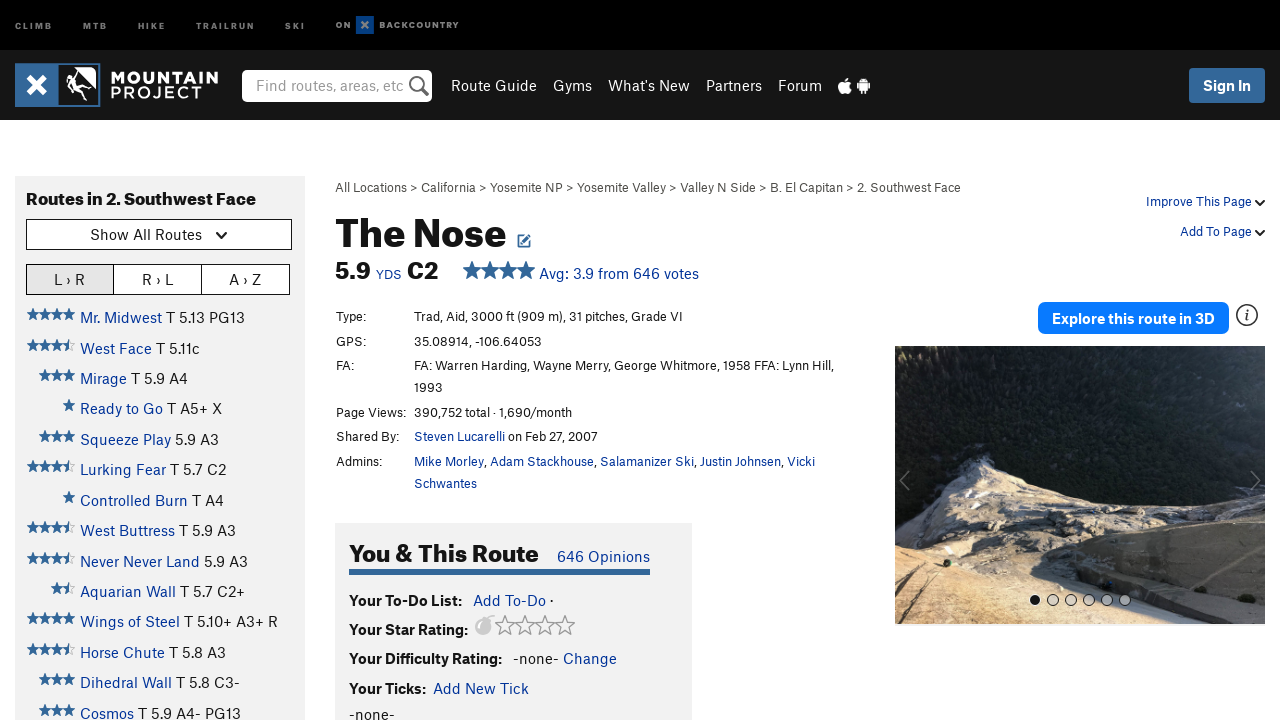

Located first ascent element
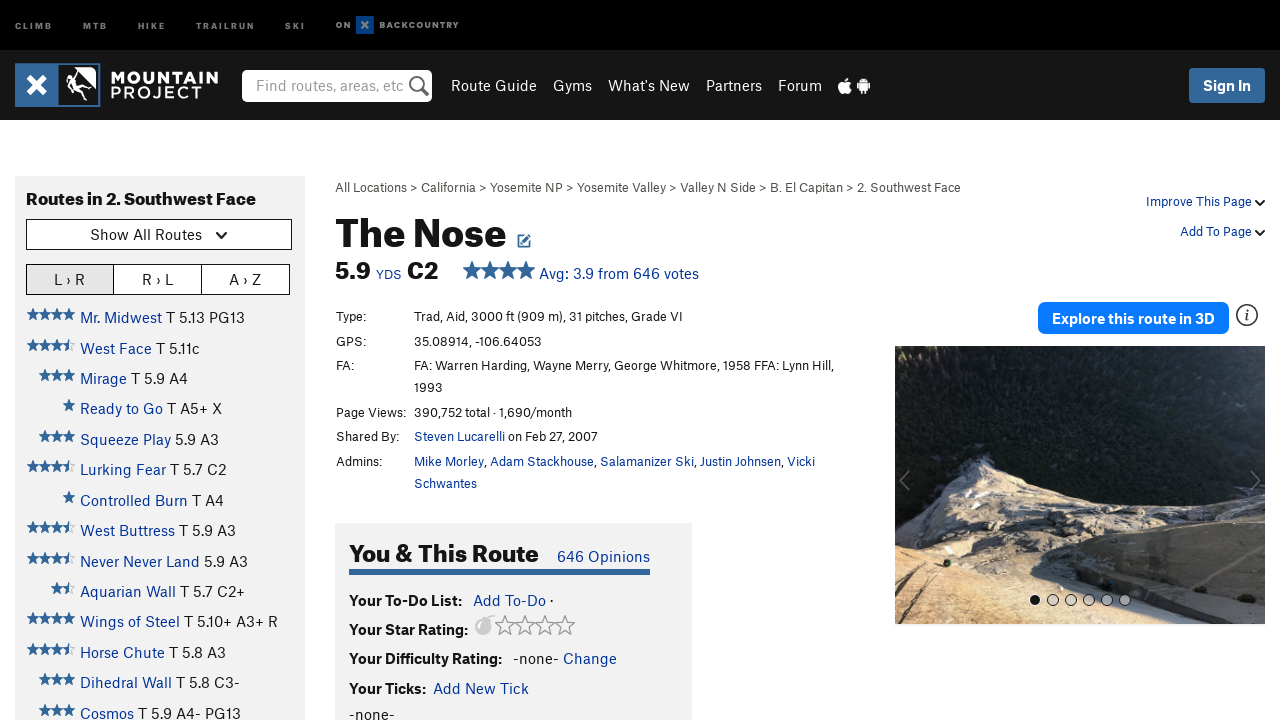

Verified first ascent element is visible
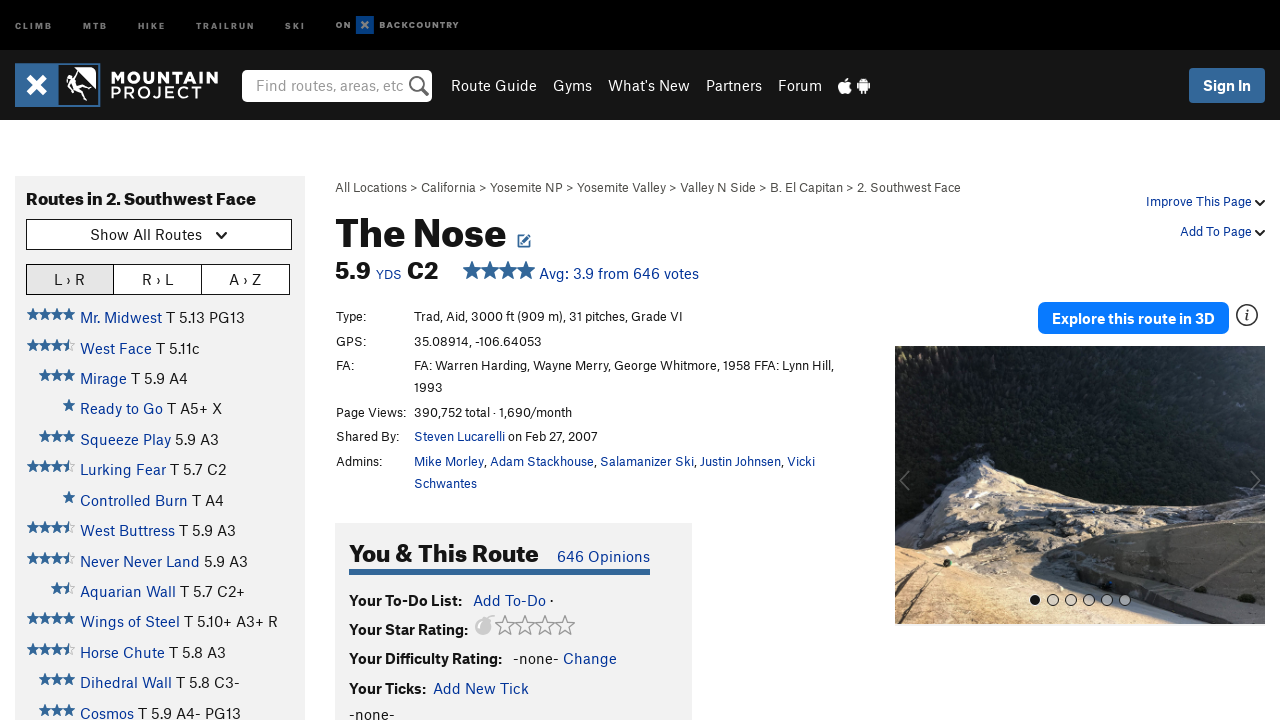

Located description element
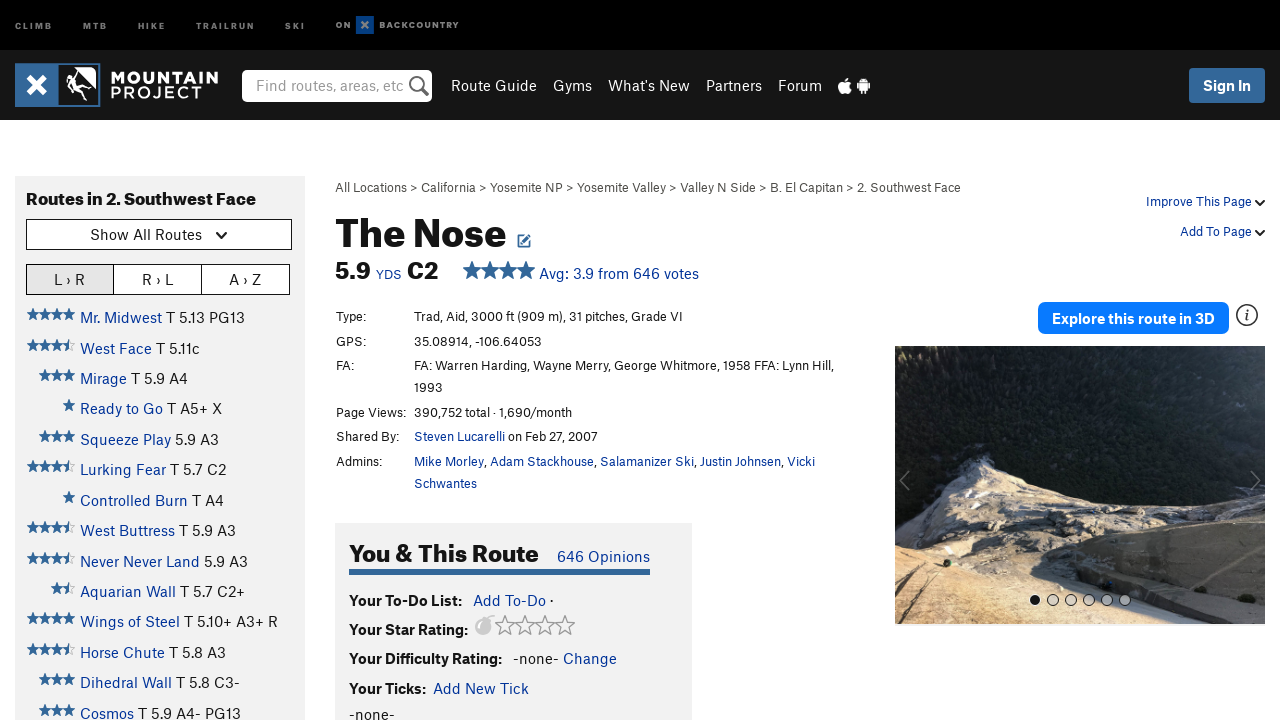

Verified description element is visible
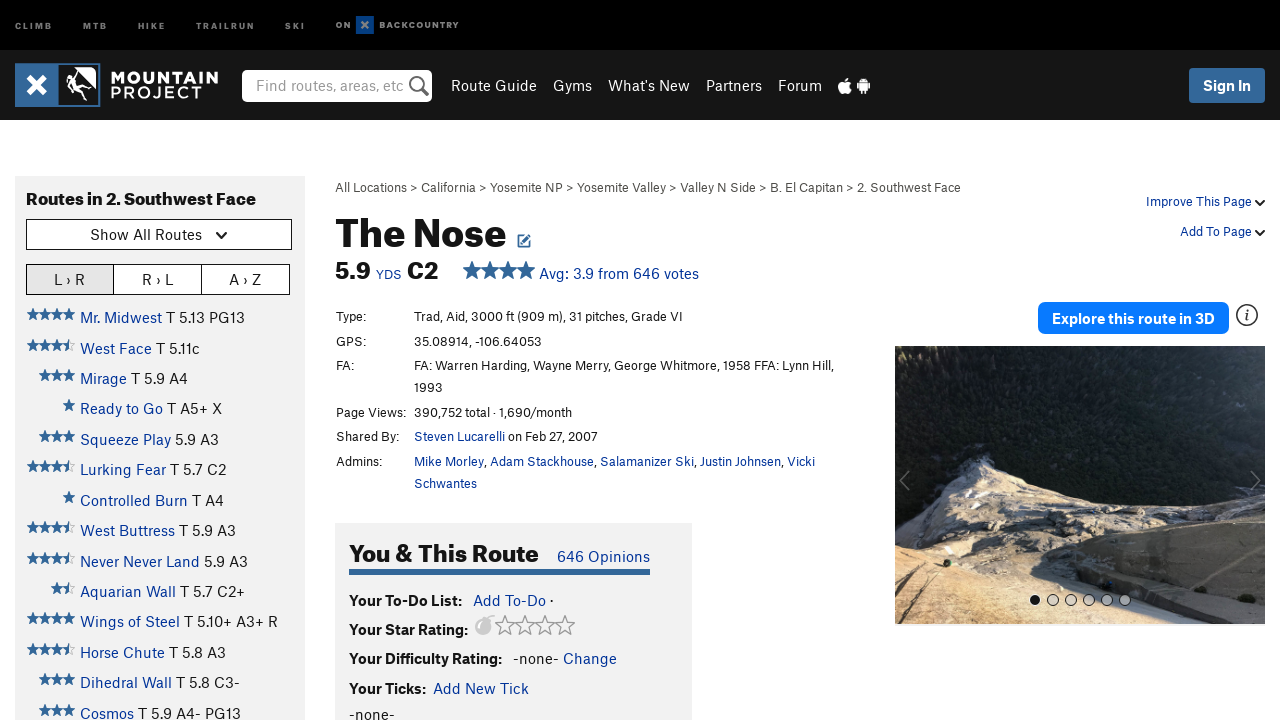

Located protection information element
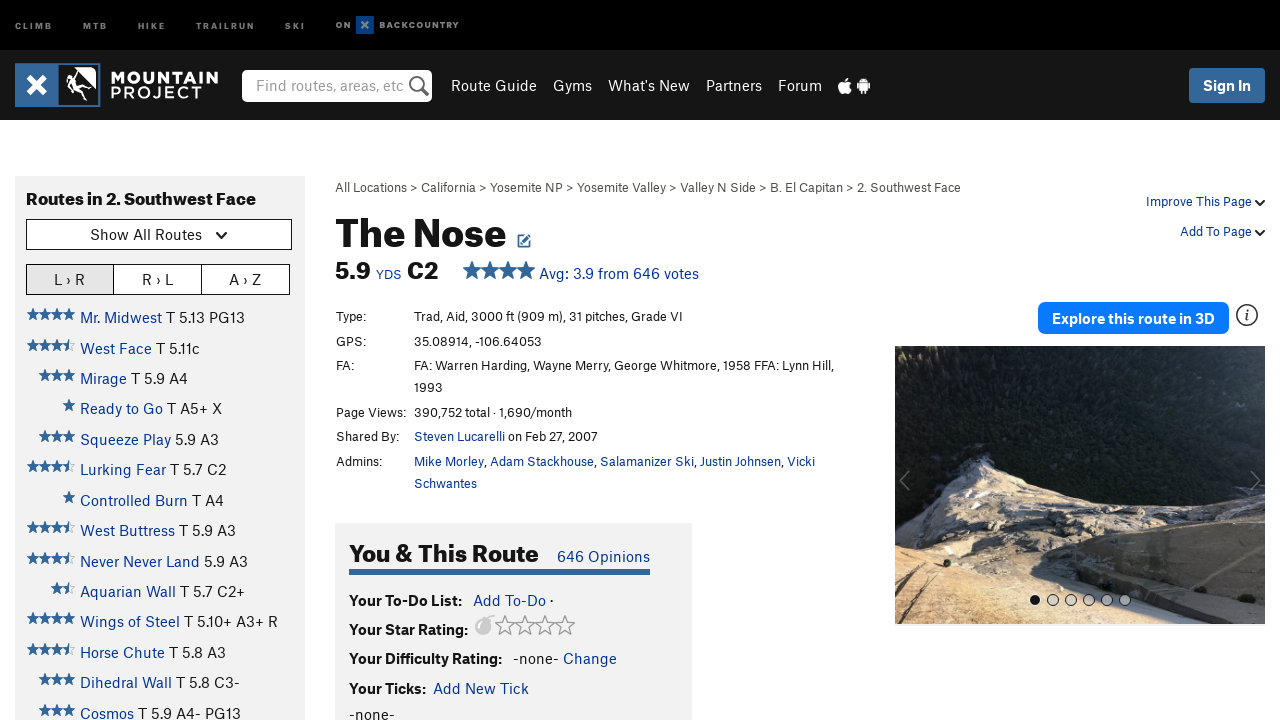

Verified protection information element is visible
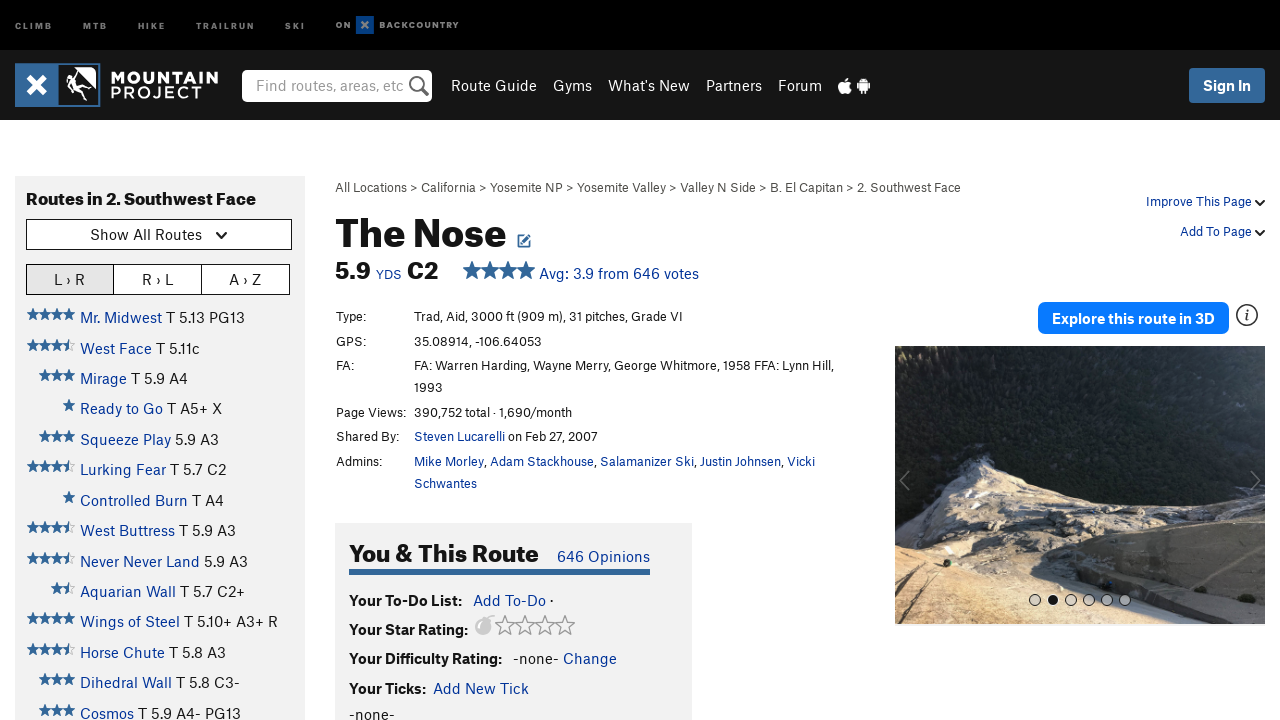

Located route image element
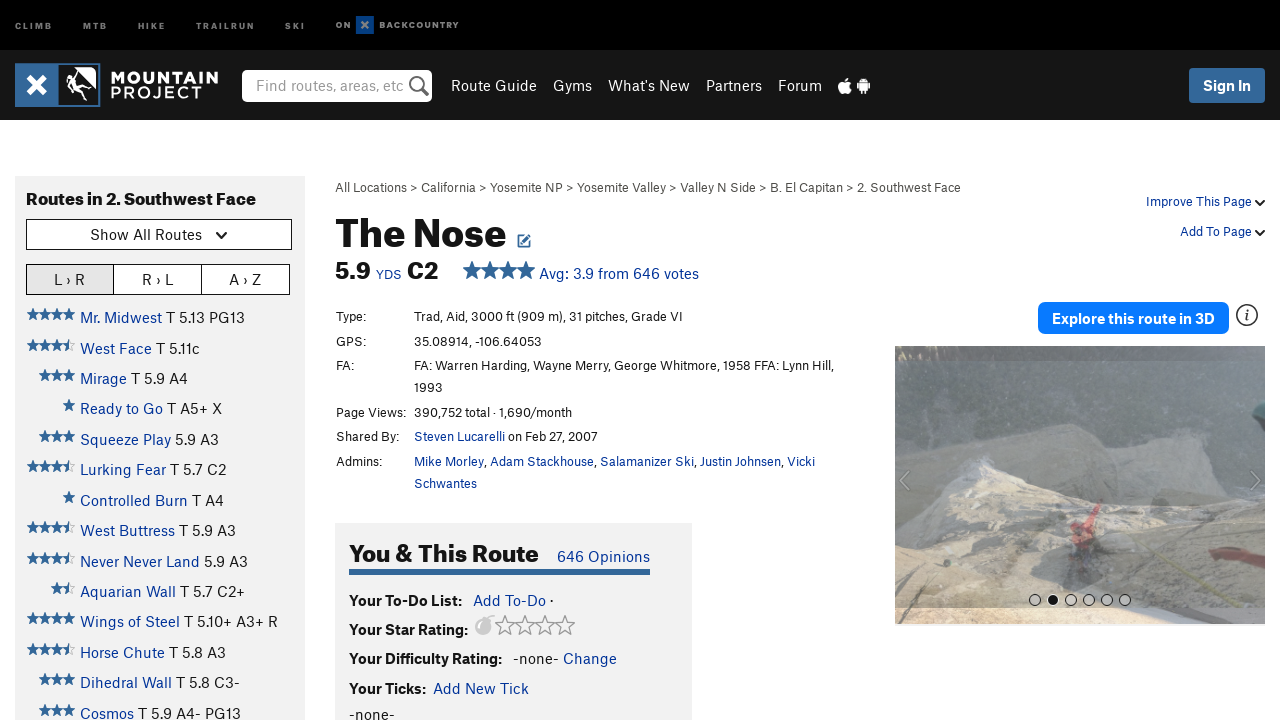

Verified route image element is visible
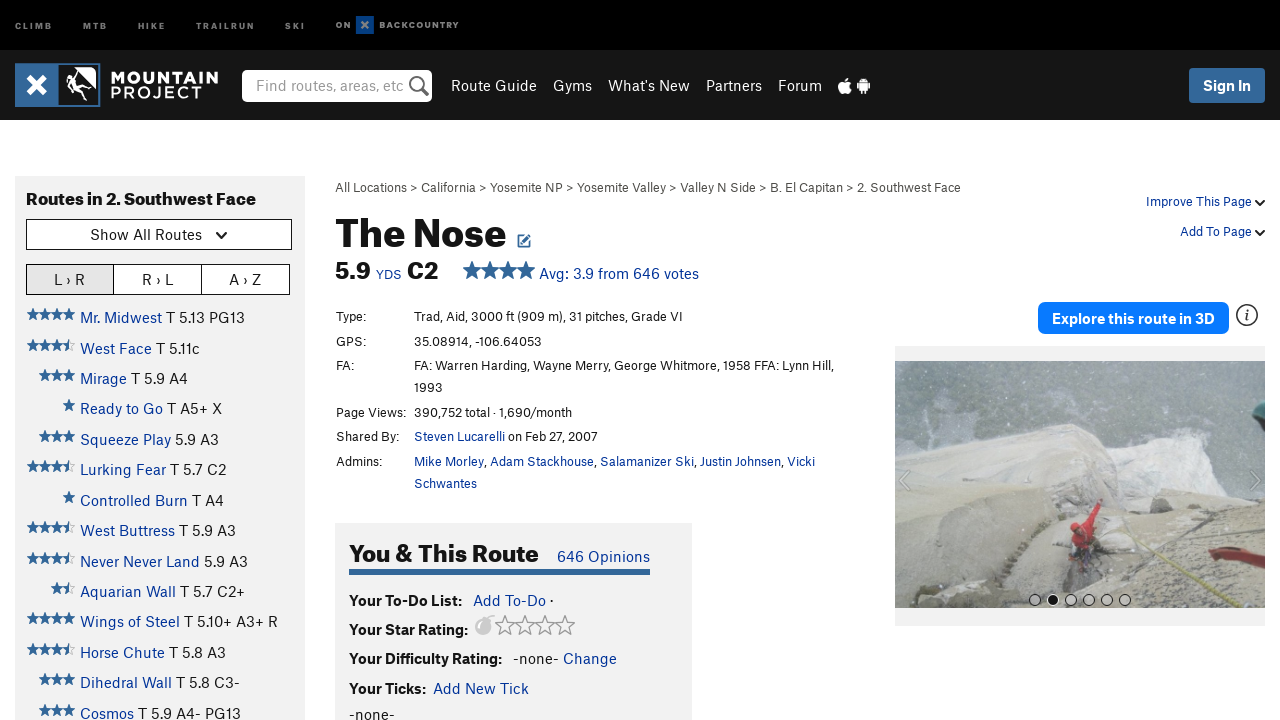

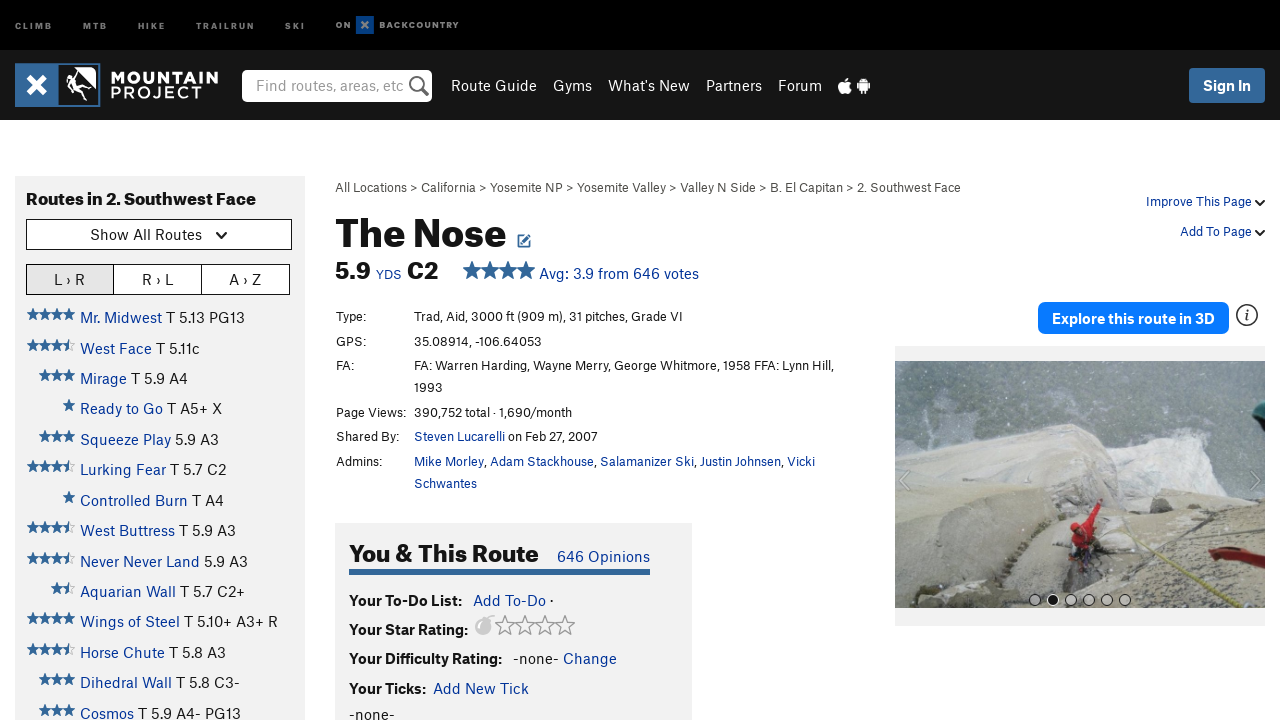